Tests that a todo item is removed when edited to an empty string

Starting URL: https://demo.playwright.dev/todomvc

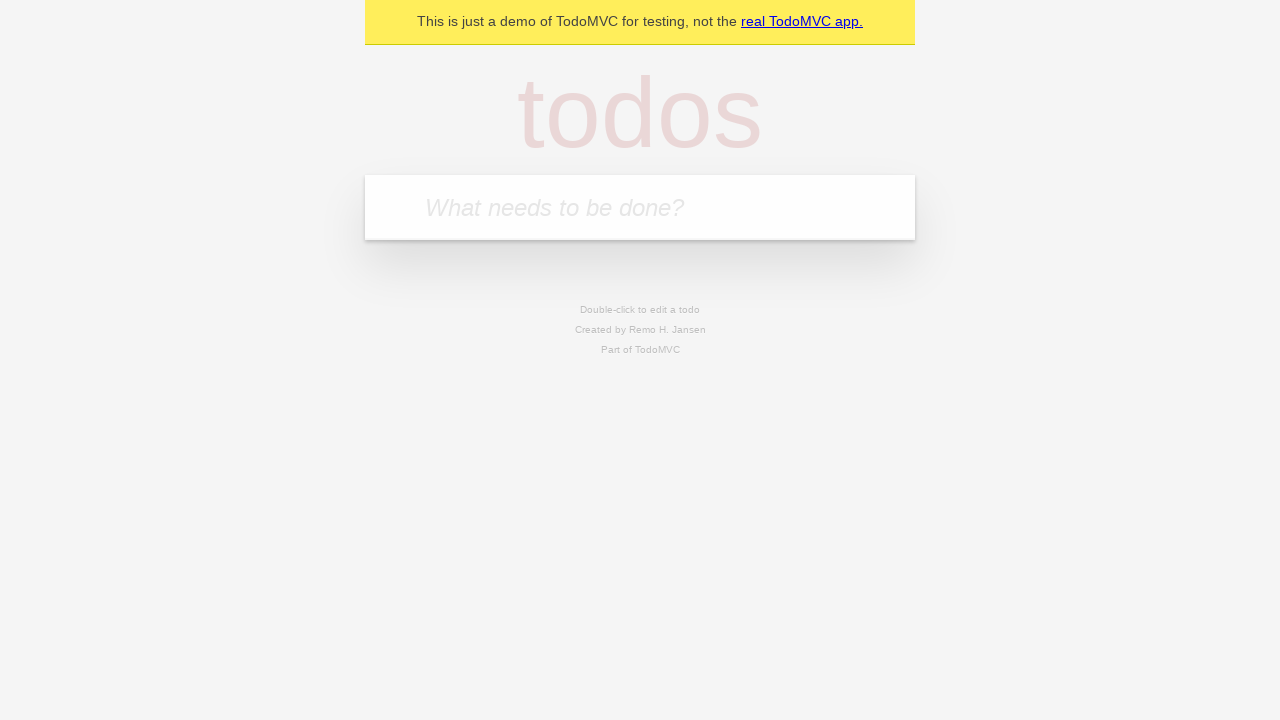

Filled todo input with 'buy some cheese' on internal:attr=[placeholder="What needs to be done?"i]
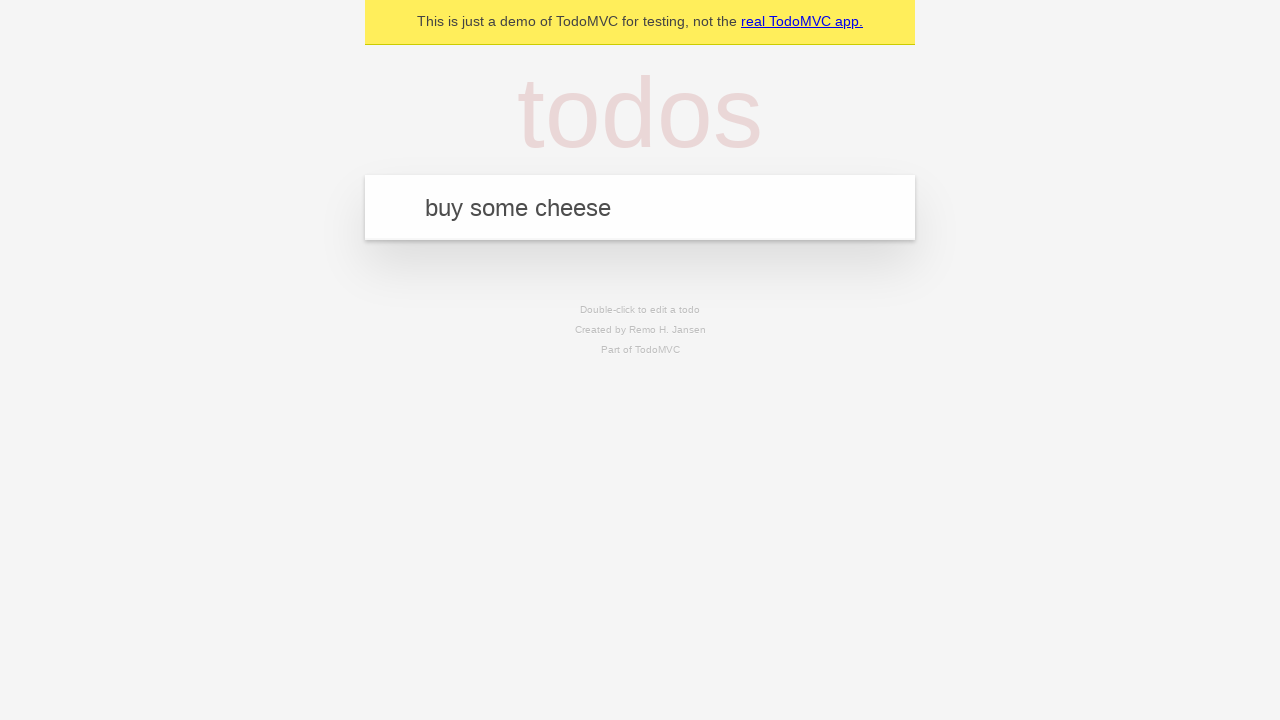

Pressed Enter to create first todo item on internal:attr=[placeholder="What needs to be done?"i]
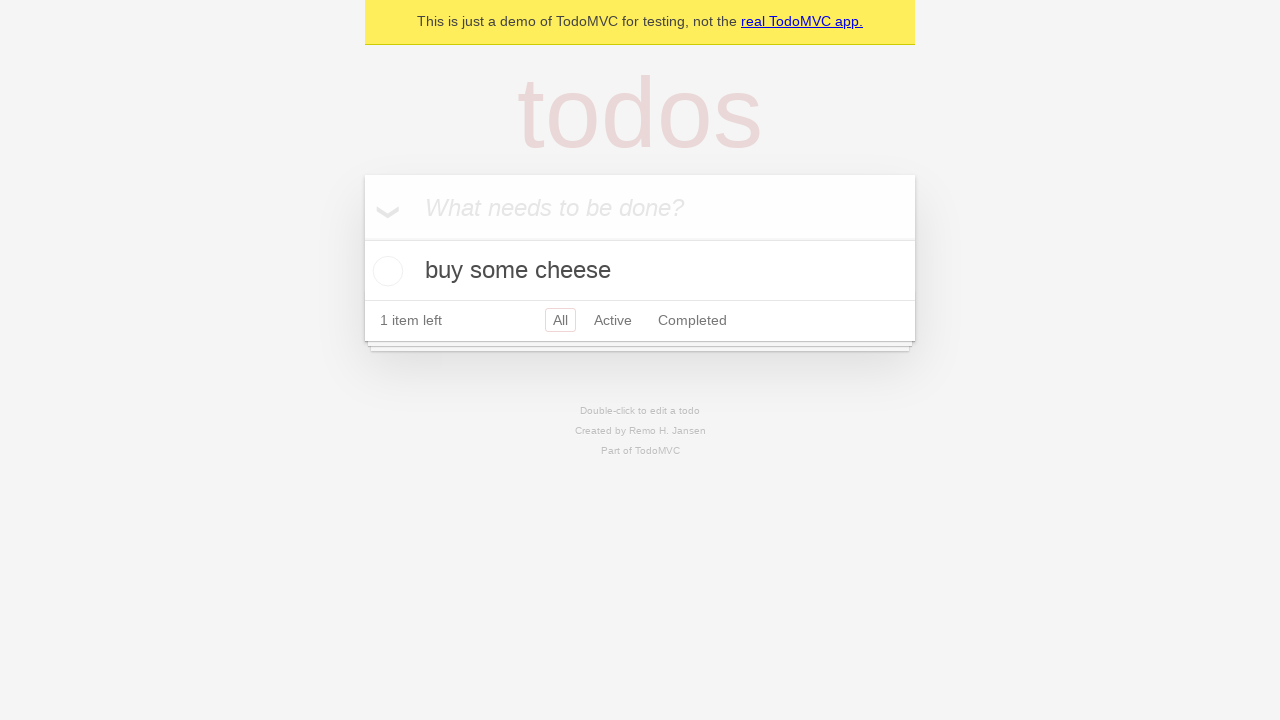

Filled todo input with 'feed the cat' on internal:attr=[placeholder="What needs to be done?"i]
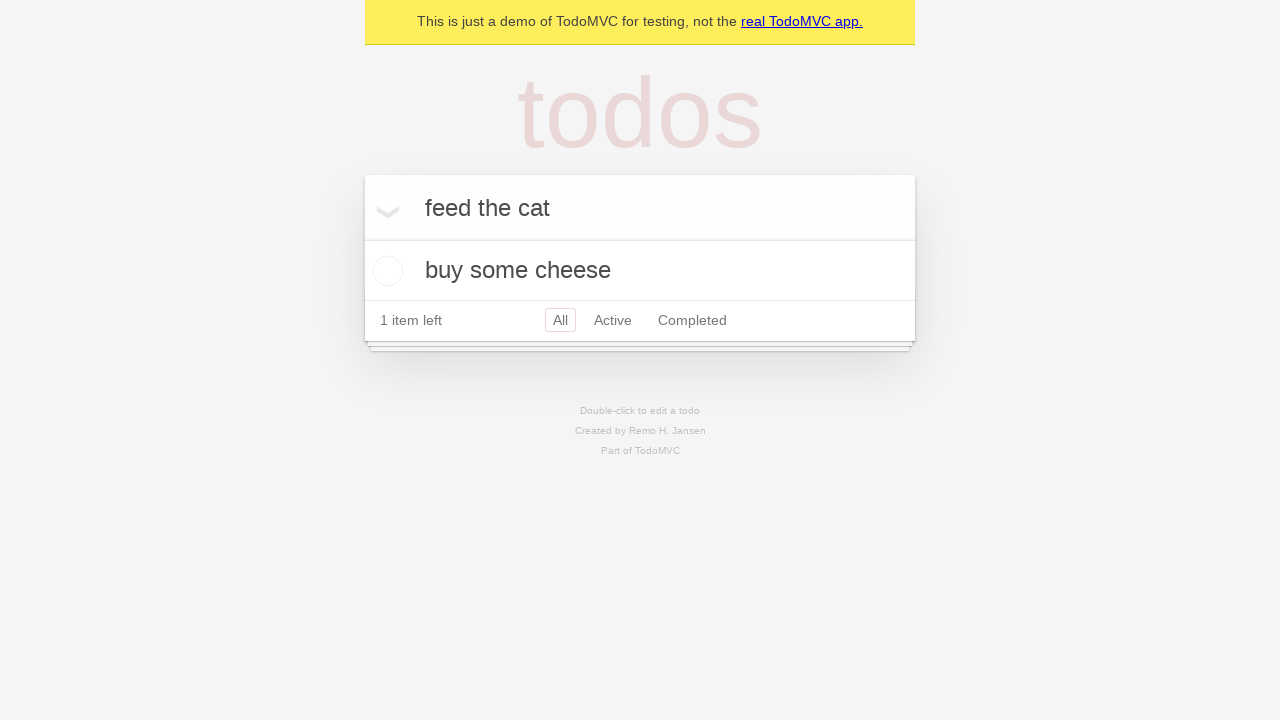

Pressed Enter to create second todo item on internal:attr=[placeholder="What needs to be done?"i]
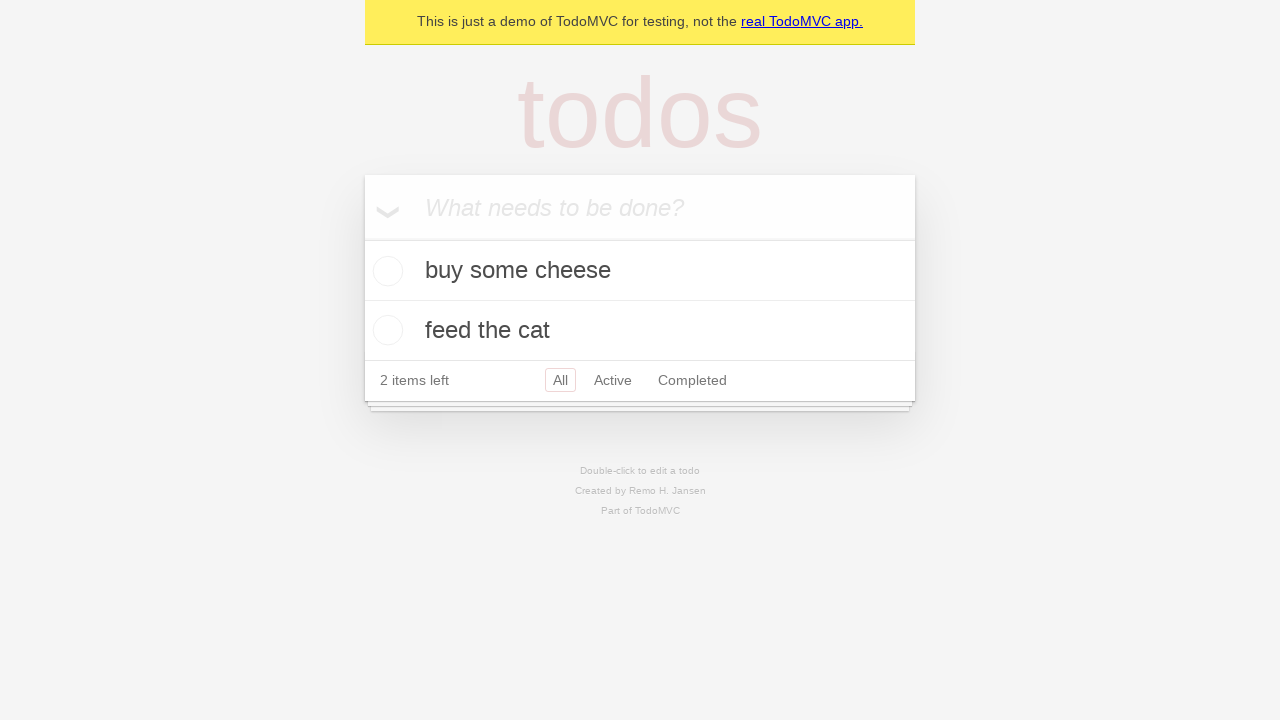

Filled todo input with 'book a doctors appointment' on internal:attr=[placeholder="What needs to be done?"i]
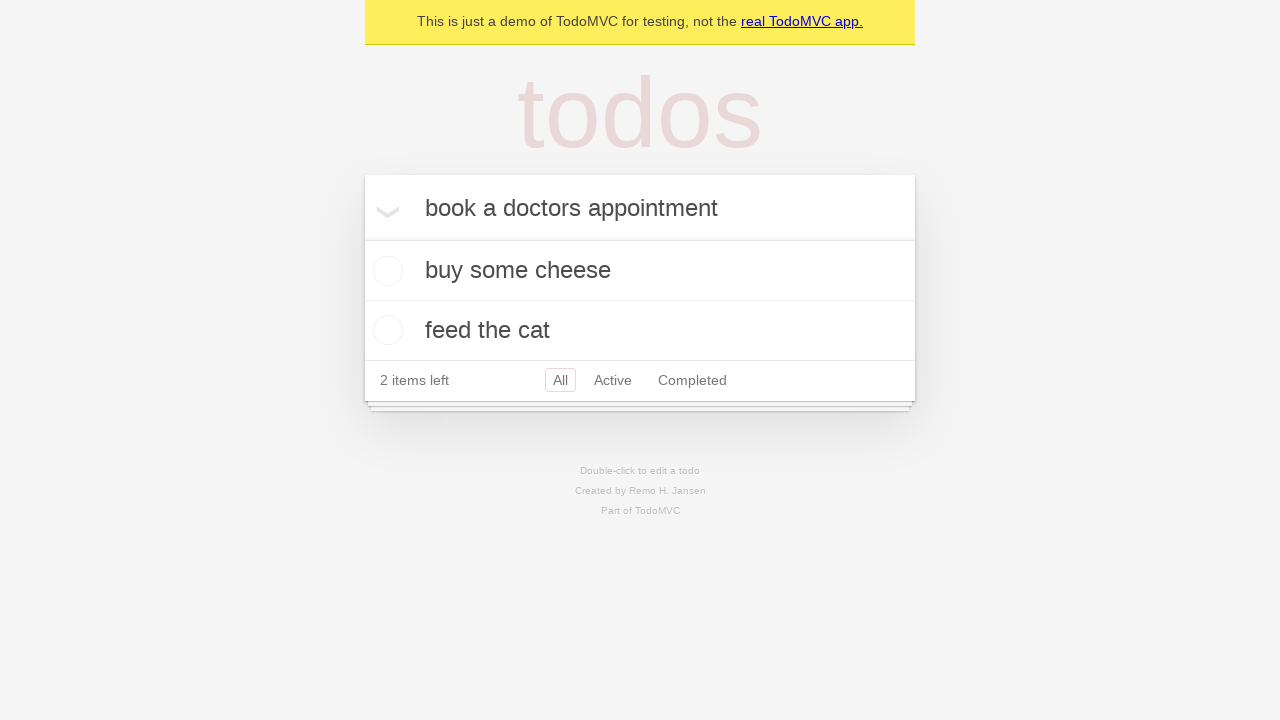

Pressed Enter to create third todo item on internal:attr=[placeholder="What needs to be done?"i]
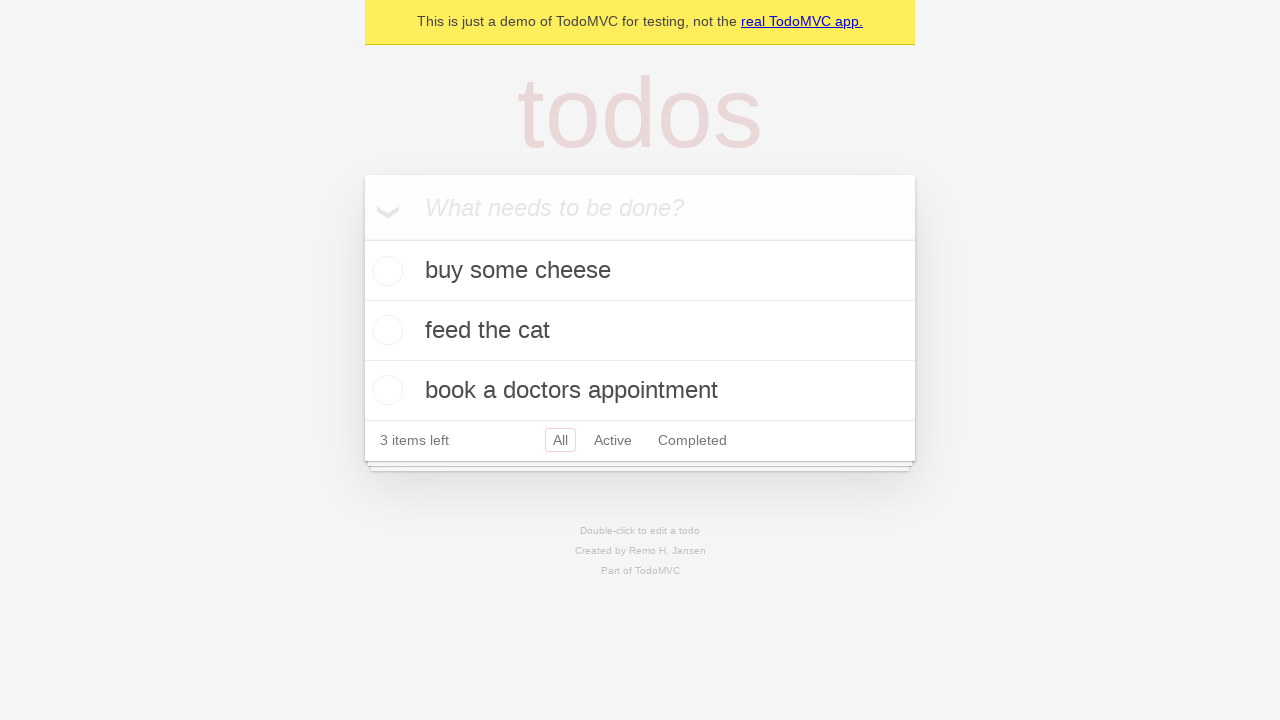

Double-clicked second todo item to enter edit mode at (640, 331) on internal:testid=[data-testid="todo-item"s] >> nth=1
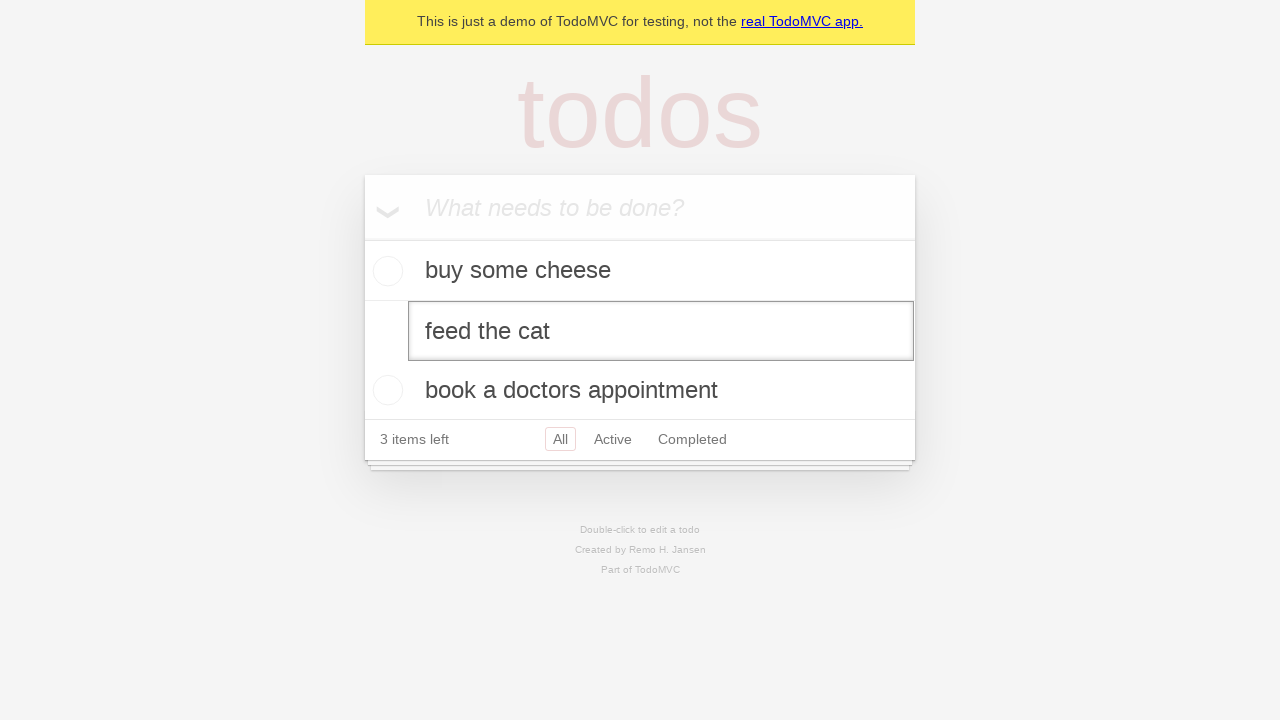

Cleared the todo item text by filling with empty string on internal:testid=[data-testid="todo-item"s] >> nth=1 >> internal:role=textbox[nam
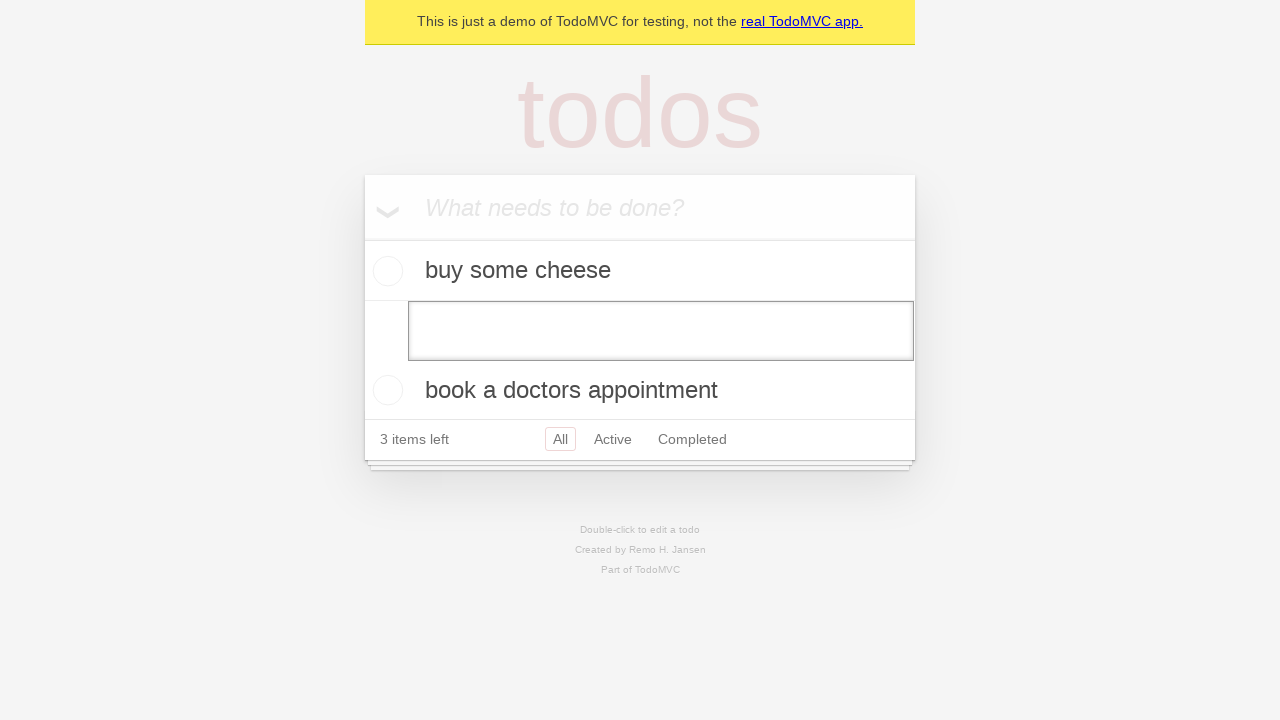

Pressed Enter to confirm empty todo item deletion on internal:testid=[data-testid="todo-item"s] >> nth=1 >> internal:role=textbox[nam
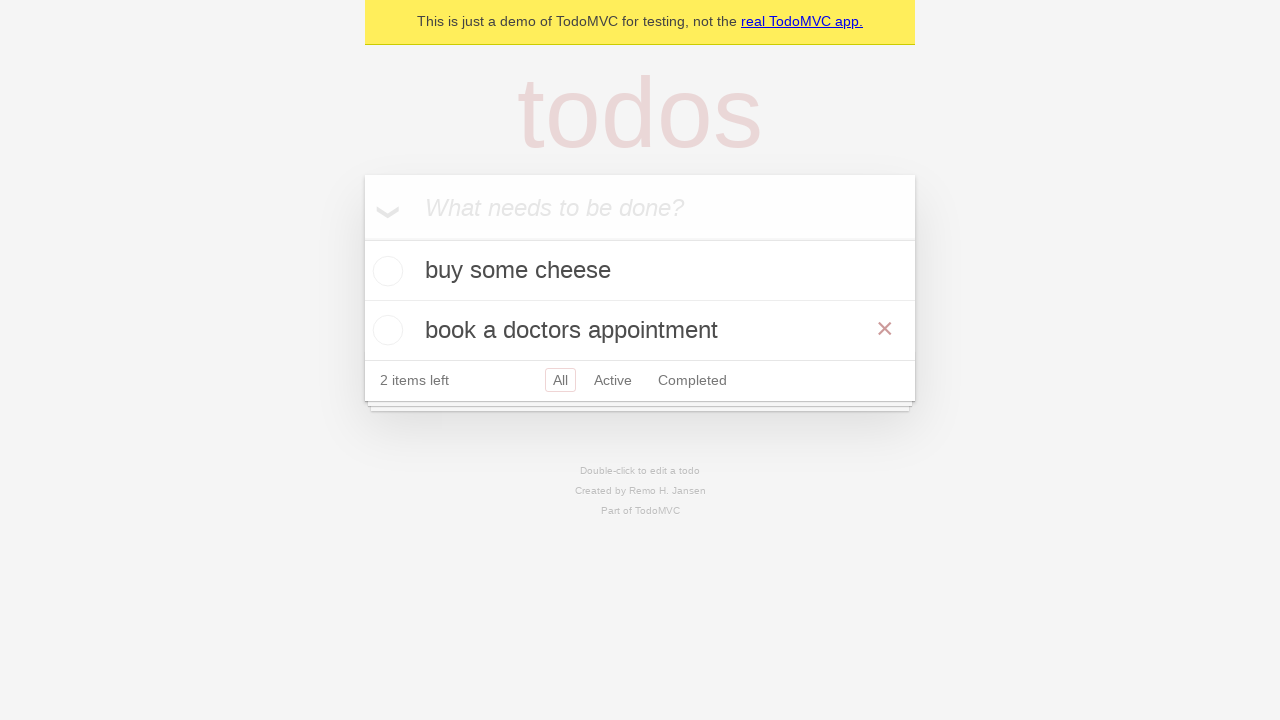

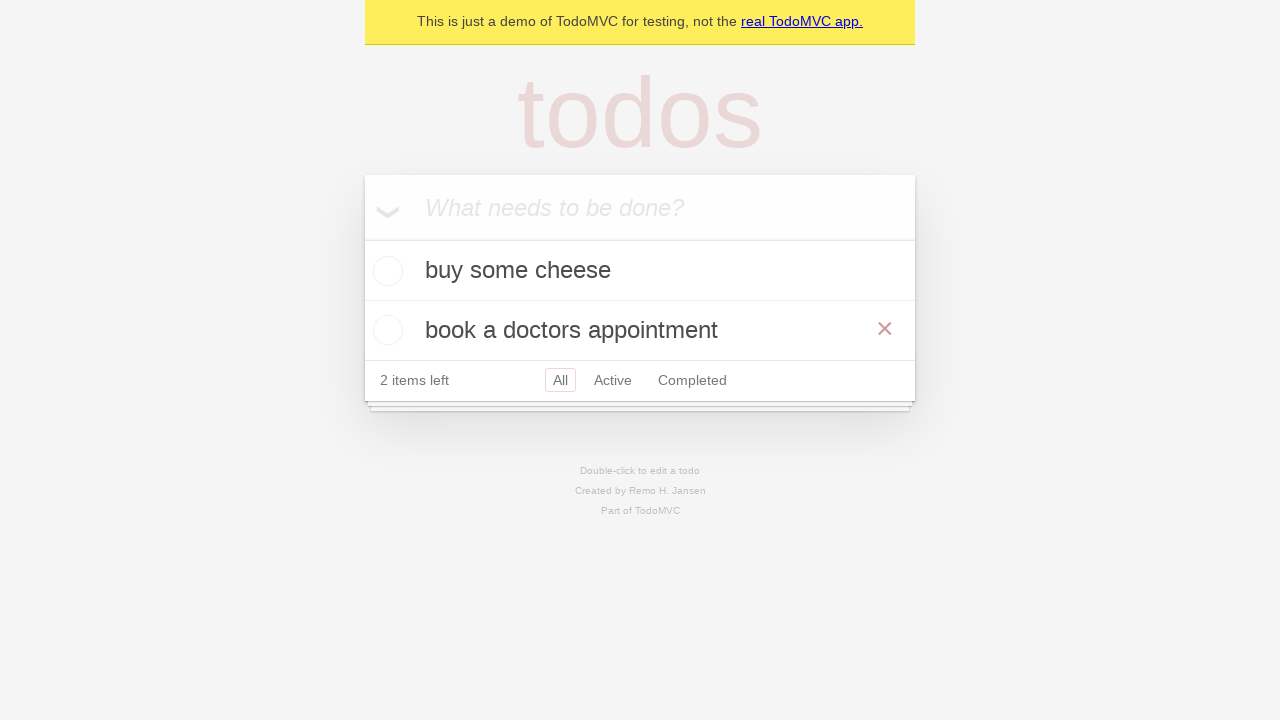